Tests search functionality on RT.com by entering a search query, submitting it, and clicking the "More" button twice to load additional results

Starting URL: https://www.rt.com/

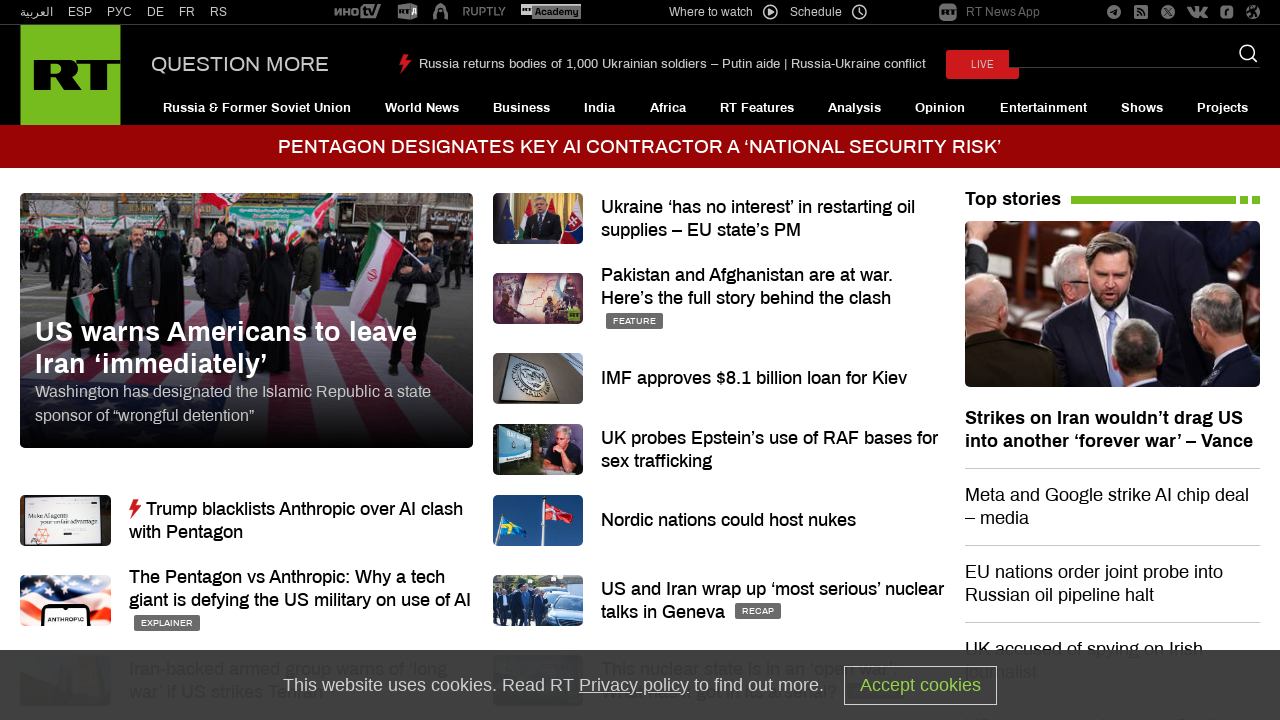

Filled search box with query 'mango' on input[name='q']
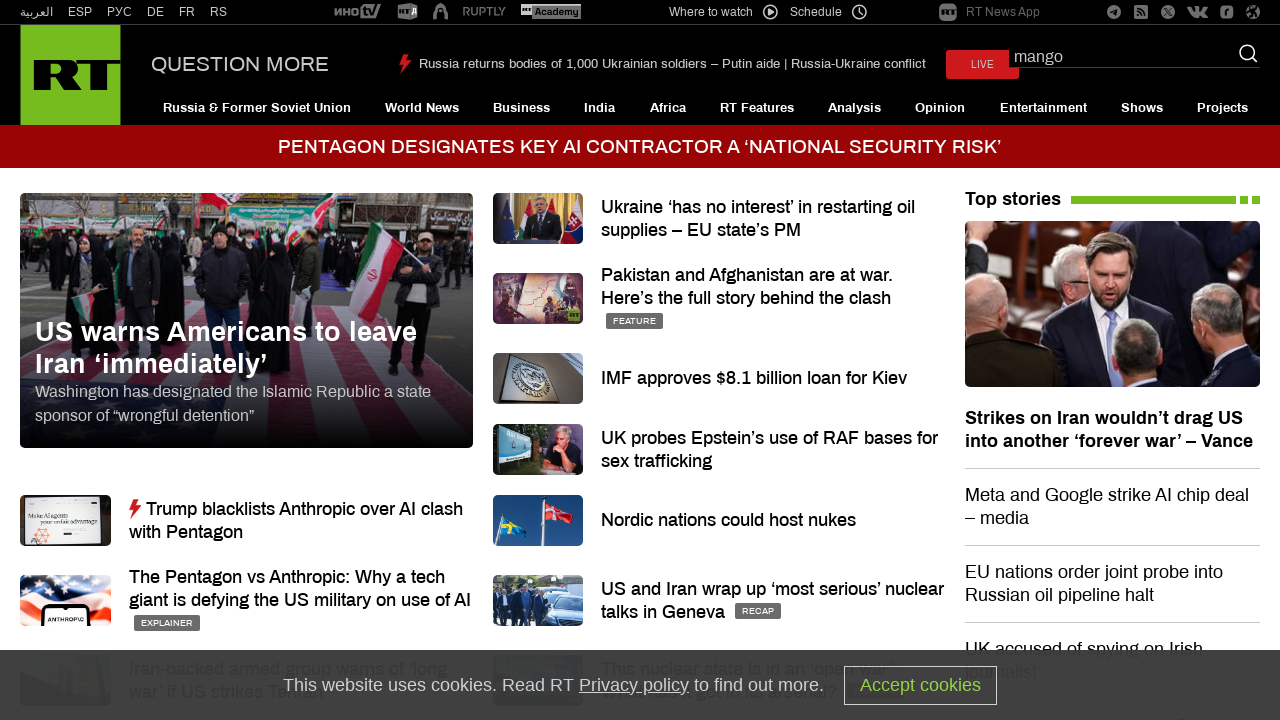

Submitted search by pressing Enter on input[name='q']
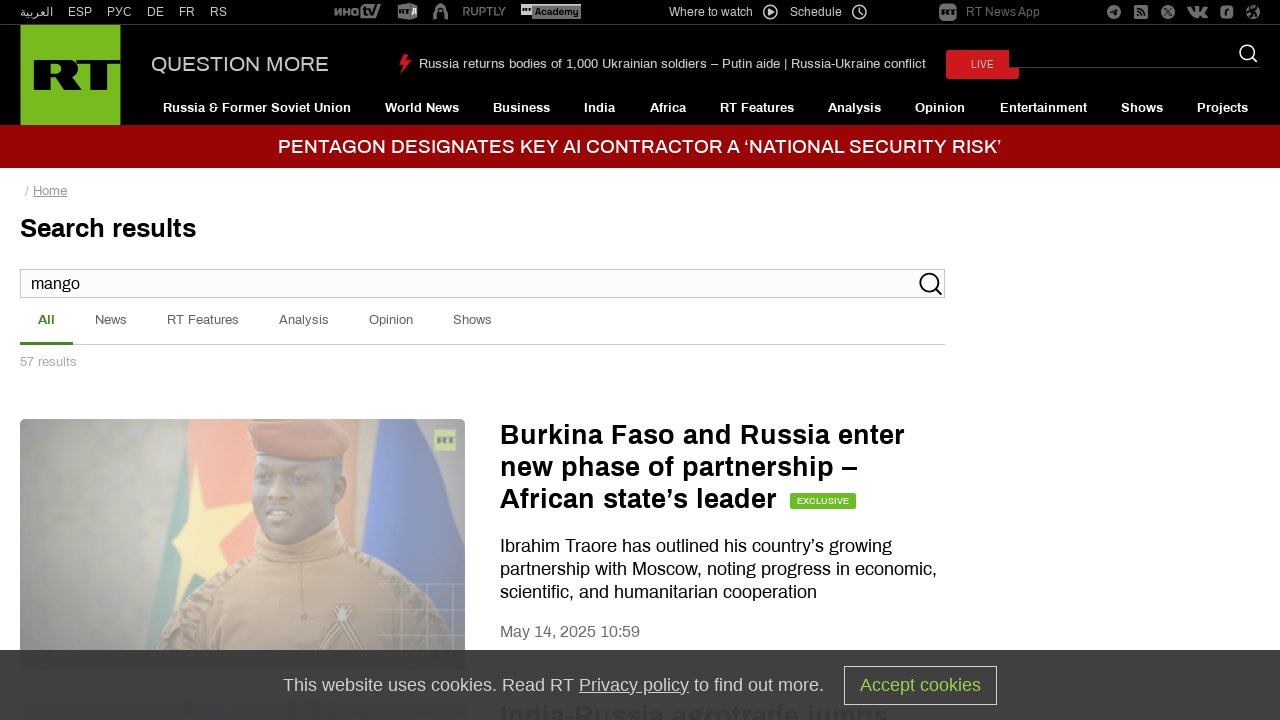

Search results loaded and network idle
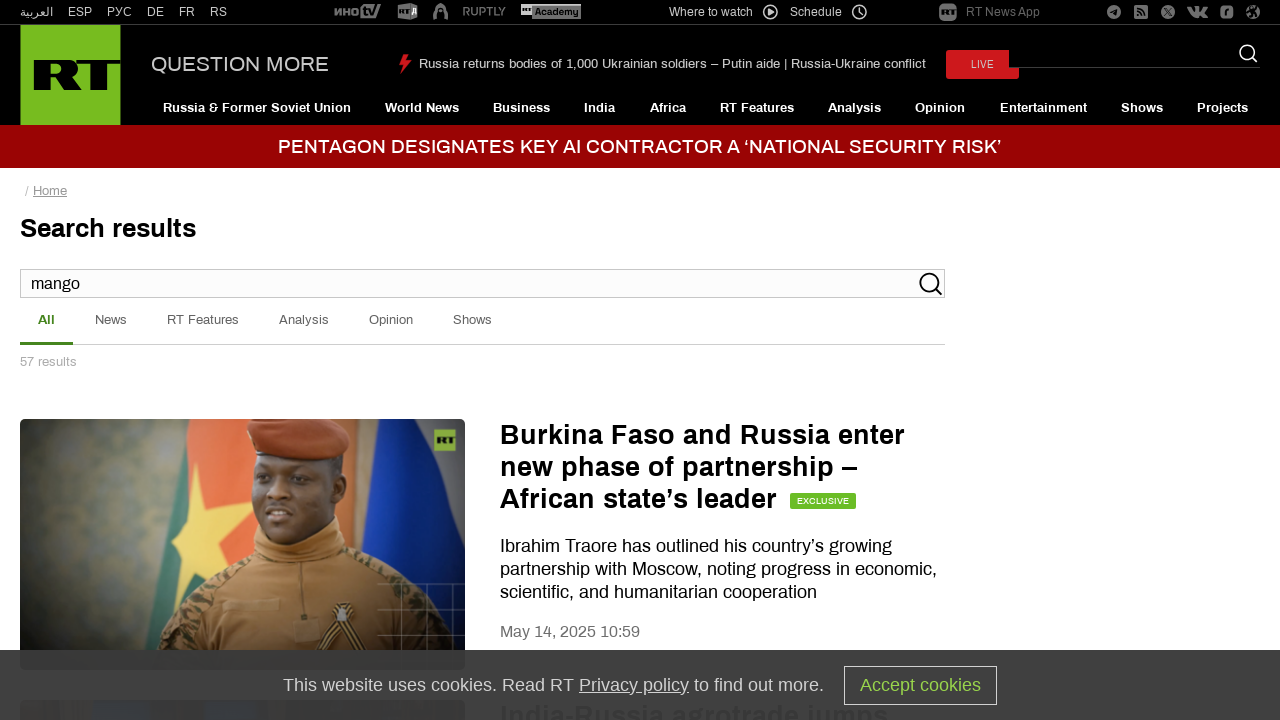

Clicked first 'More' button to load additional results at (240, 65) on text=More
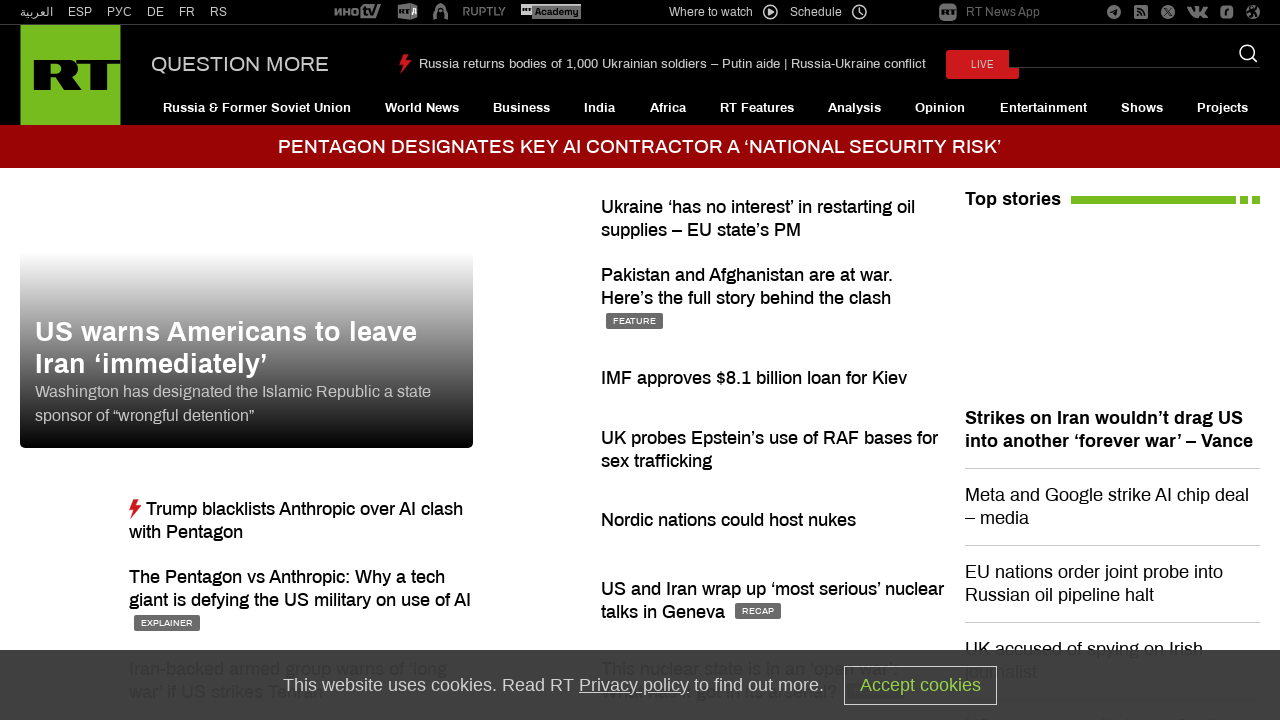

Additional results loaded and network idle
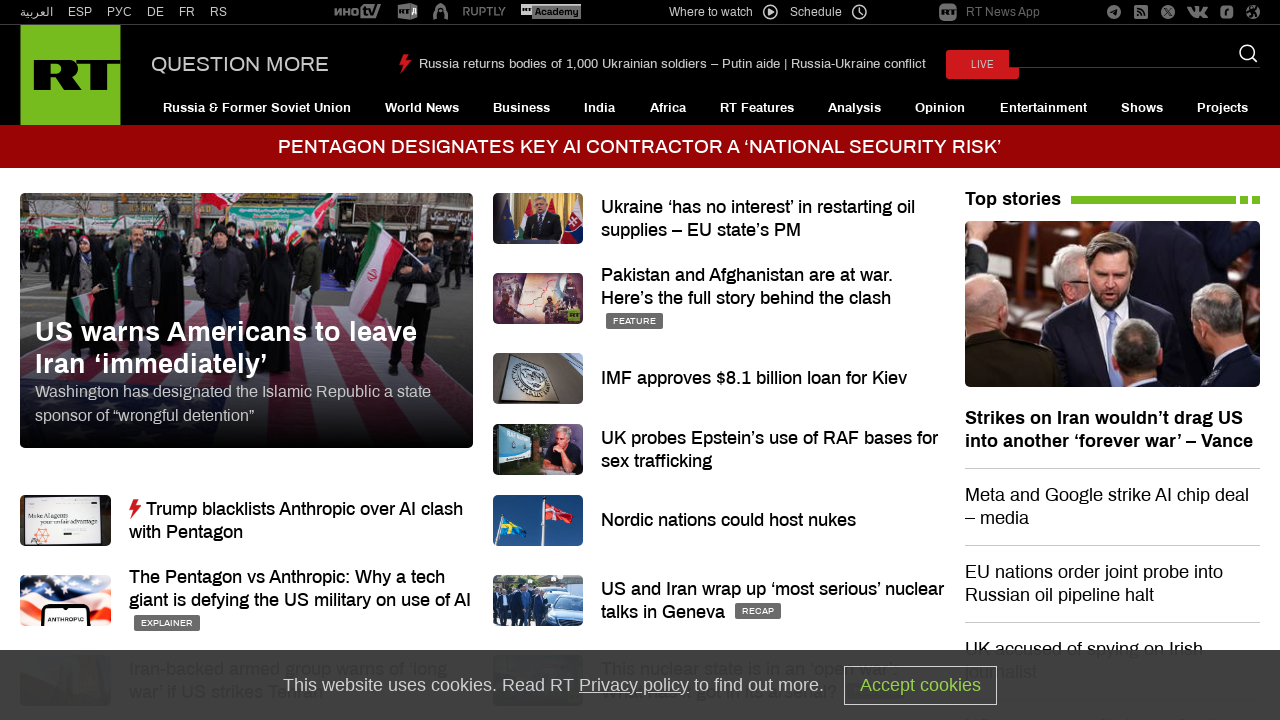

Clicked second 'More' button to load even more results at (240, 65) on text=More
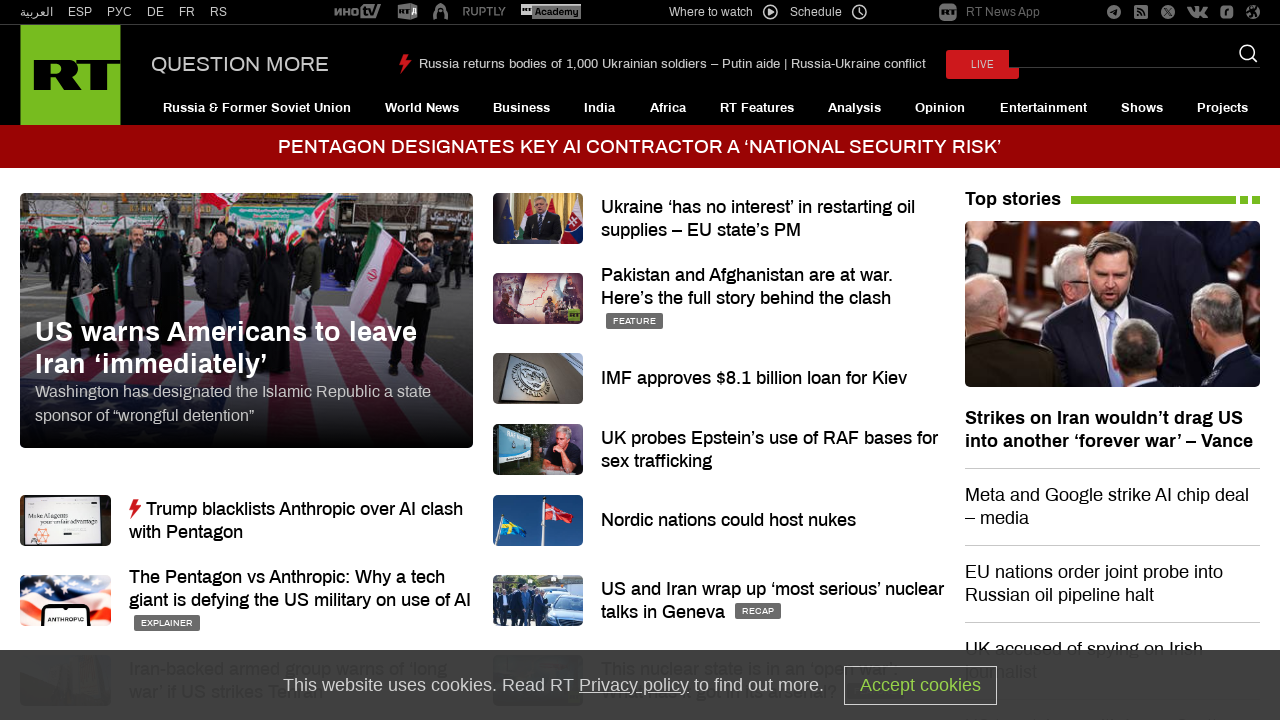

Final results loaded and network idle
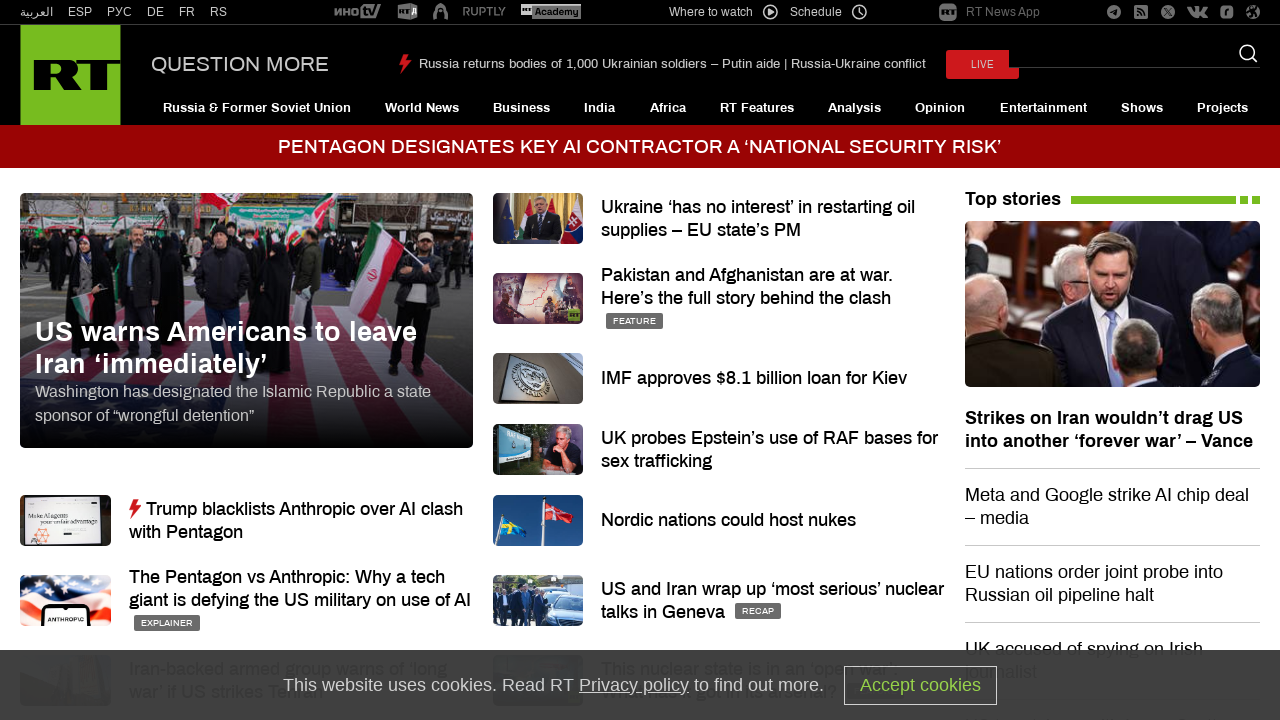

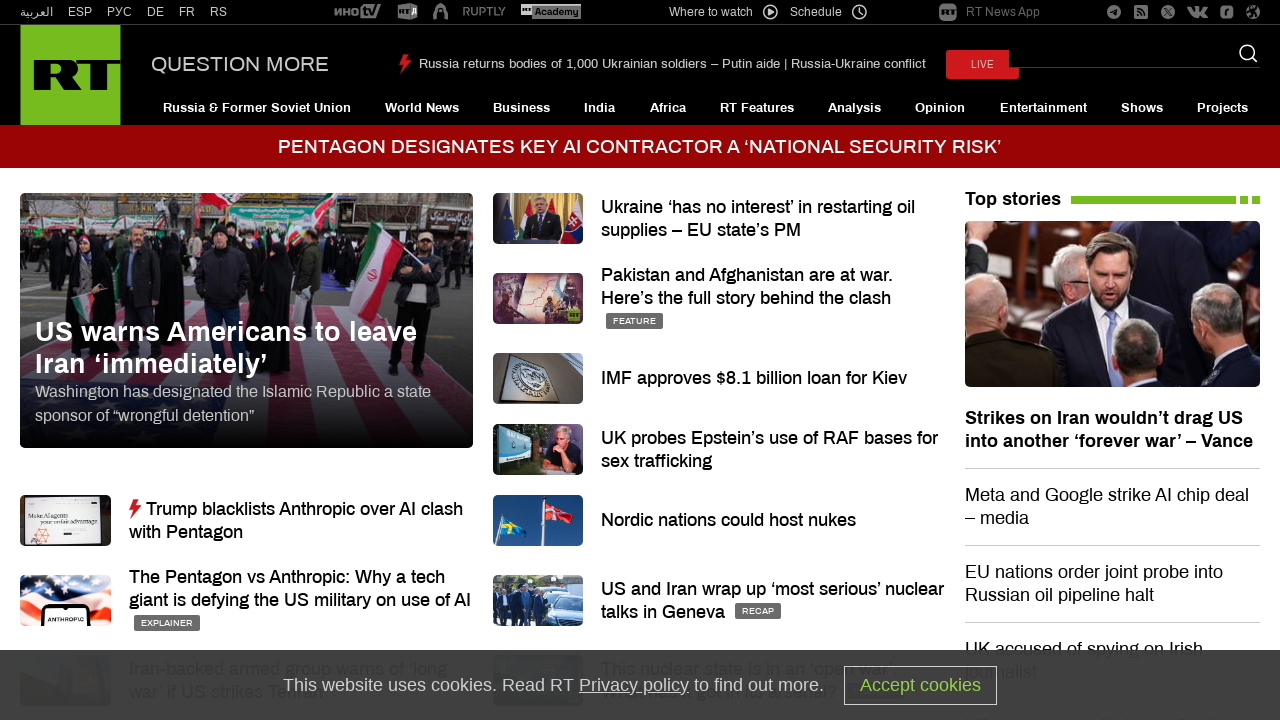